Tests the product search functionality by typing "ca" in the search box and verifying that 4 visible products are displayed

Starting URL: https://rahulshettyacademy.com/seleniumPractise/#/

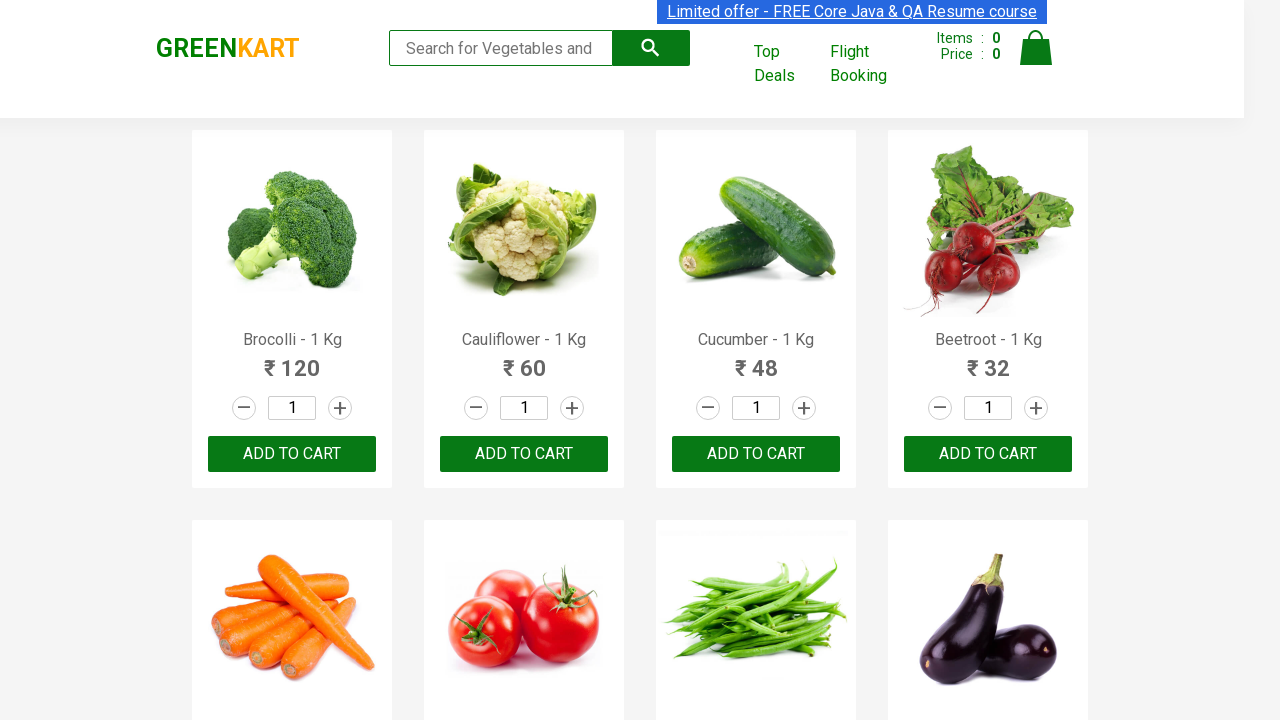

Typed 'ca' in the search box on .search-keyword
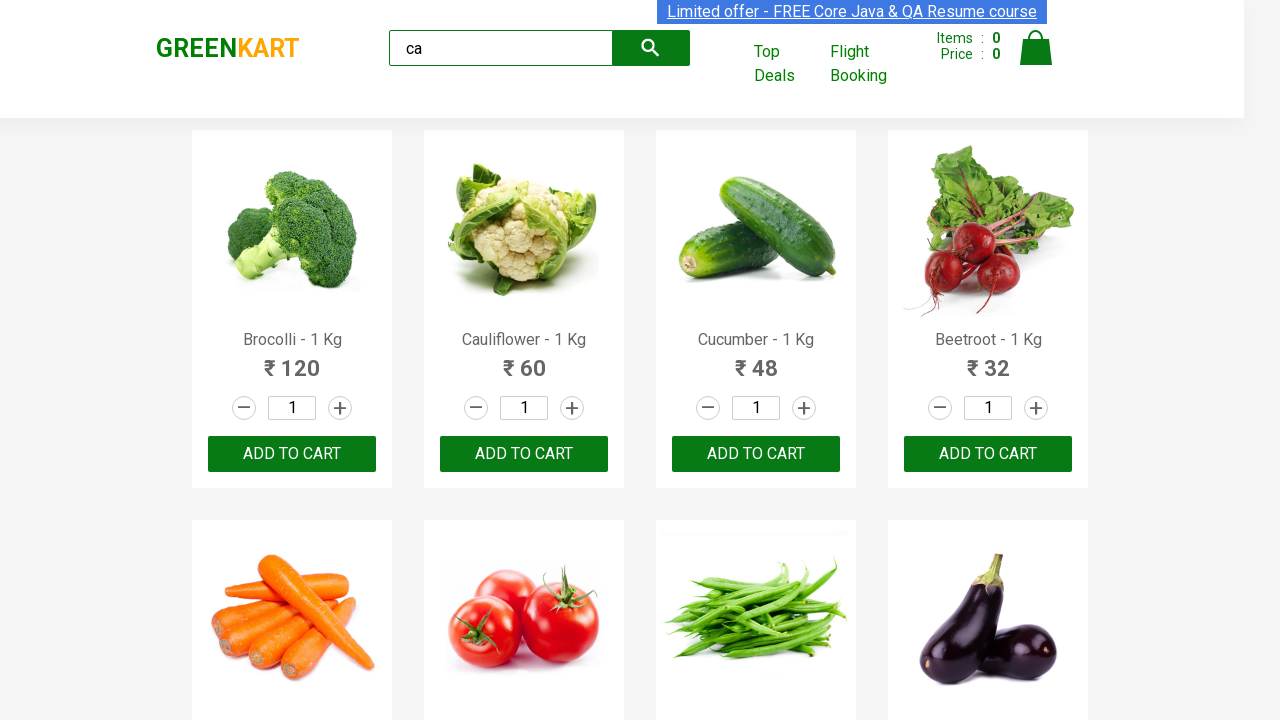

Waited for search results to filter
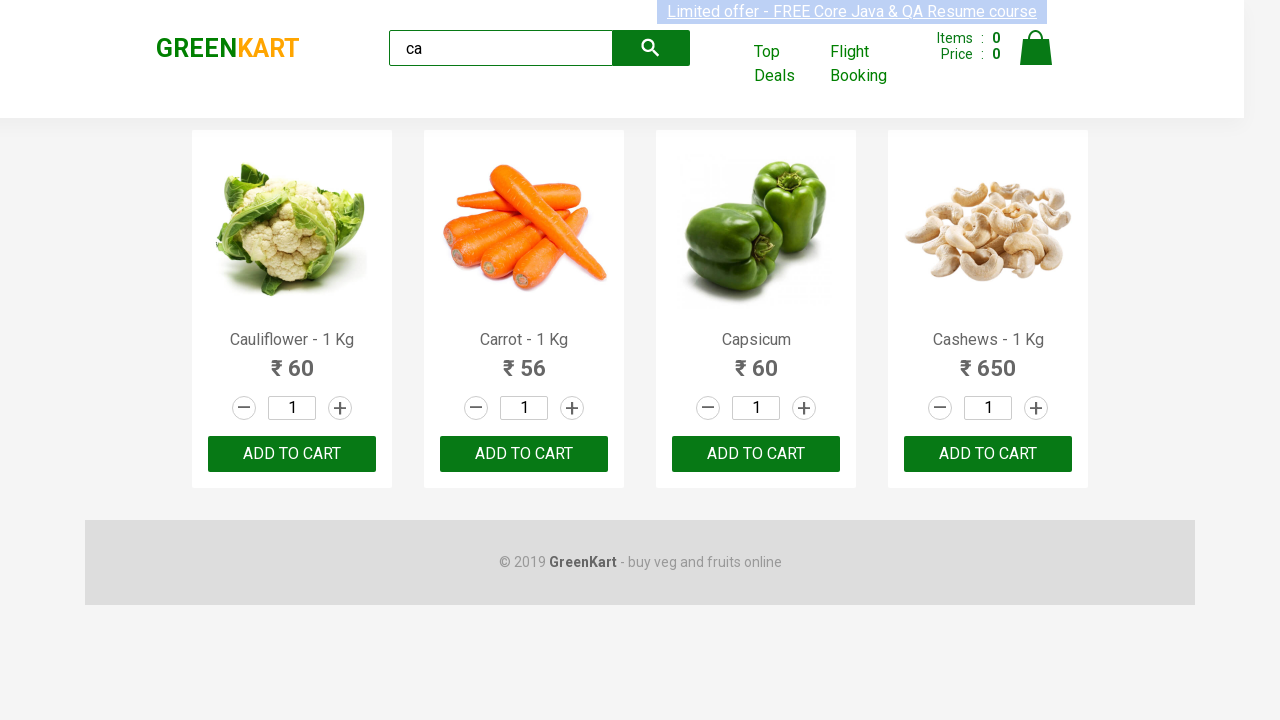

Located visible product elements
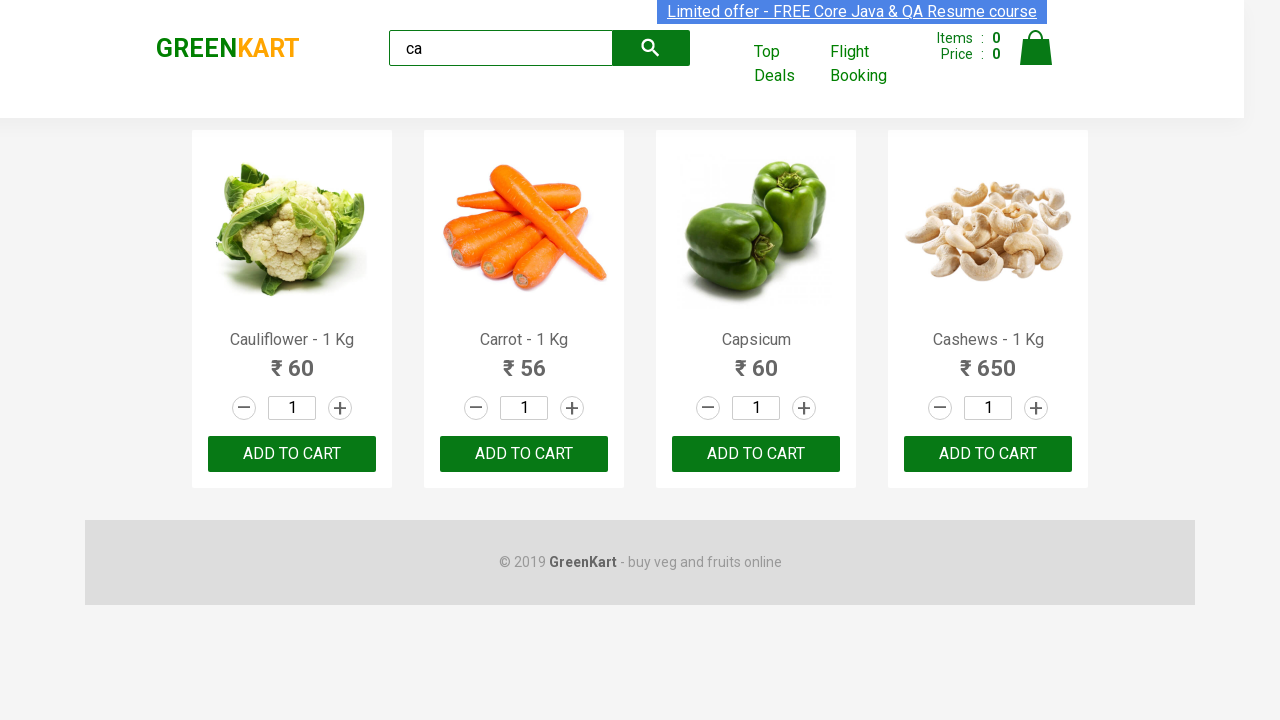

Verified that 4 visible products are displayed
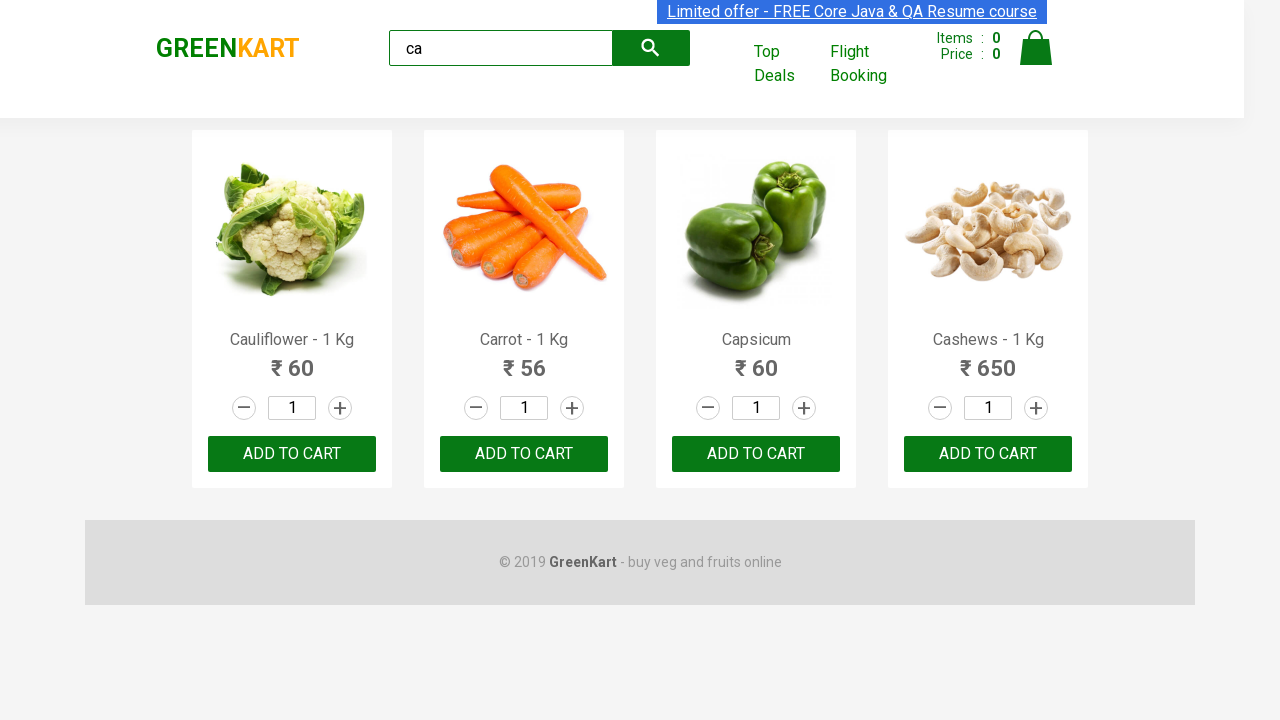

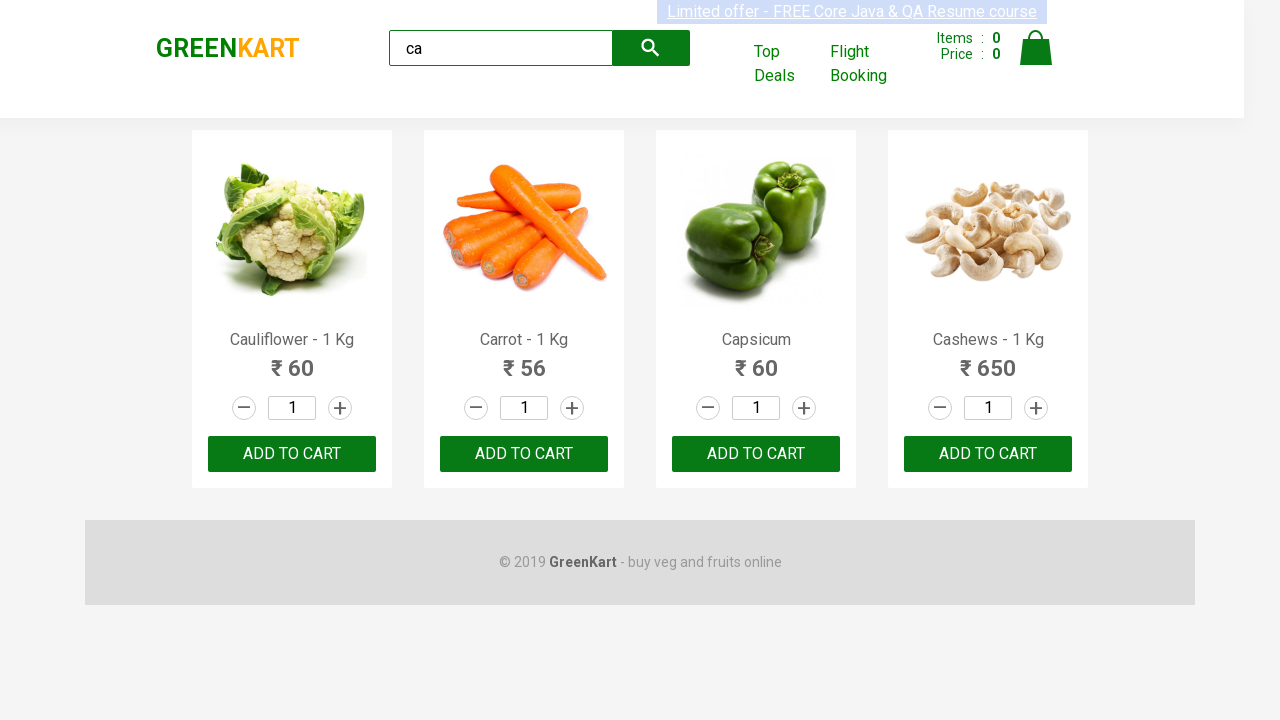